Tests navigation menu interaction by hovering over each menu item in sequence

Starting URL: http://opencart.abstracta.us/

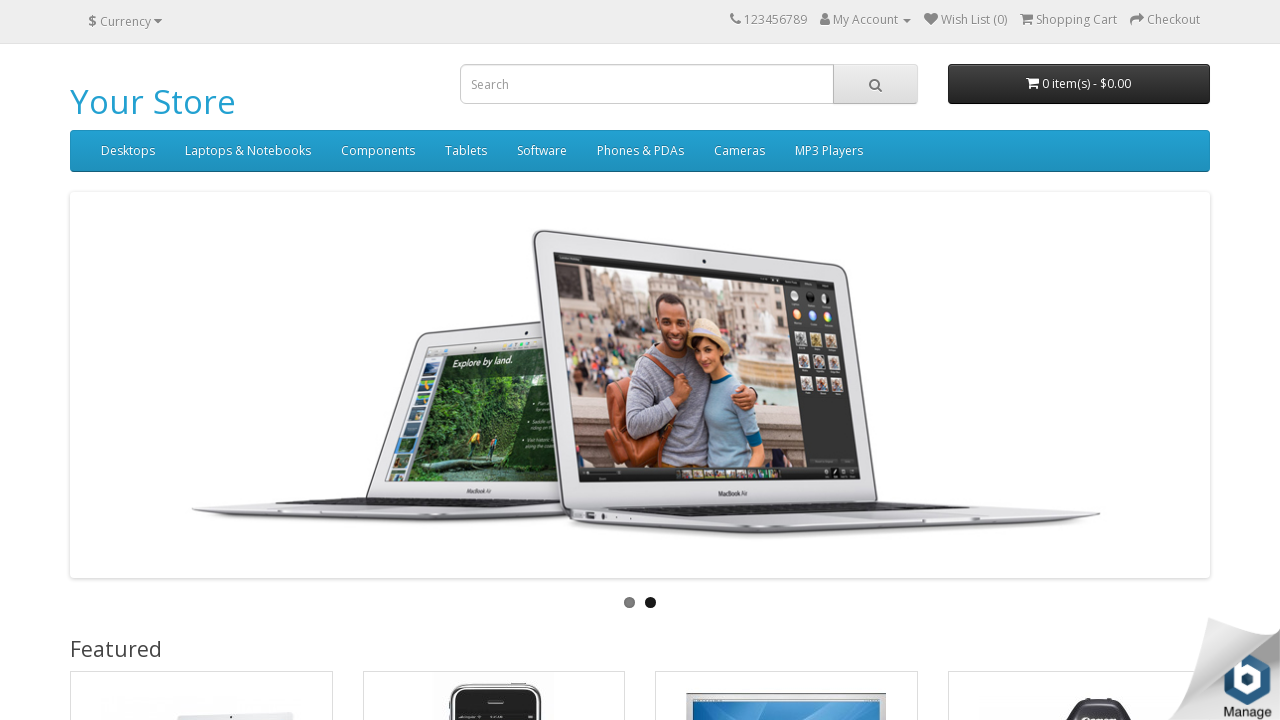

Hovered over navigation menu item 1 at (128, 151) on (//ul[@class='nav navbar-nav']/li)[1]
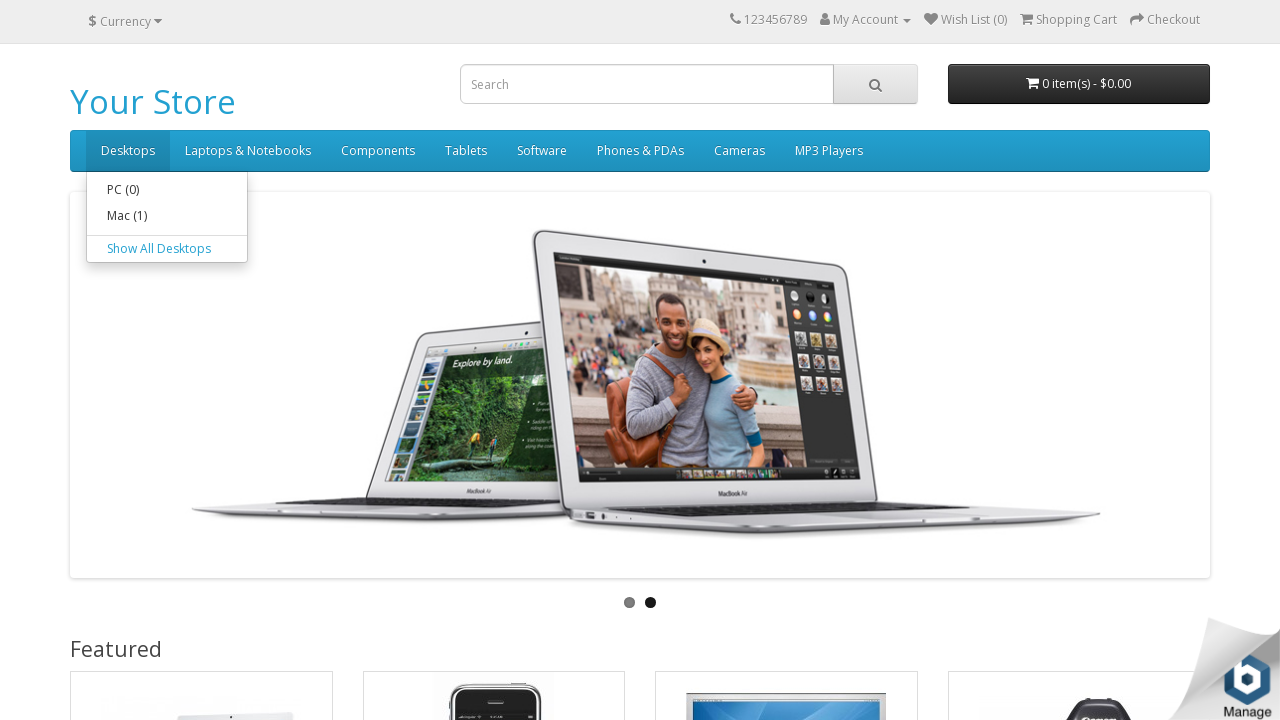

Hovered over navigation menu item 2 at (248, 151) on (//ul[@class='nav navbar-nav']/li)[2]
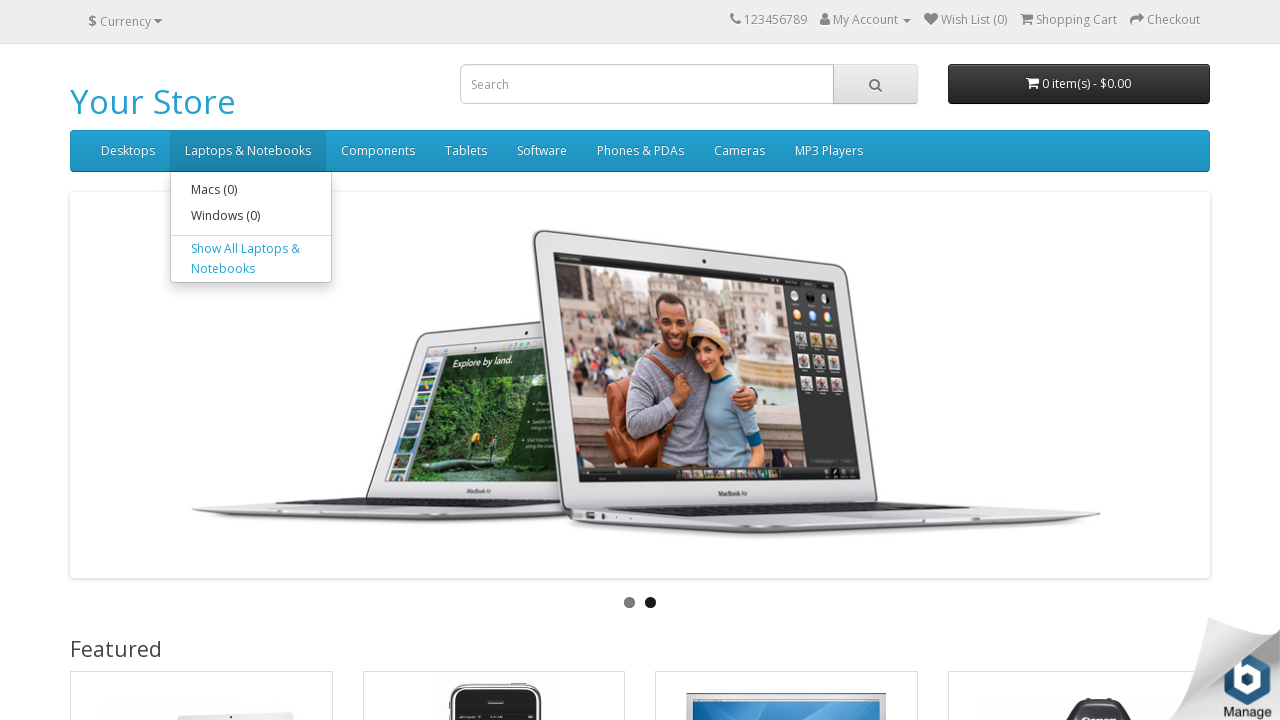

Hovered over navigation menu item 3 at (378, 151) on (//ul[@class='nav navbar-nav']/li)[3]
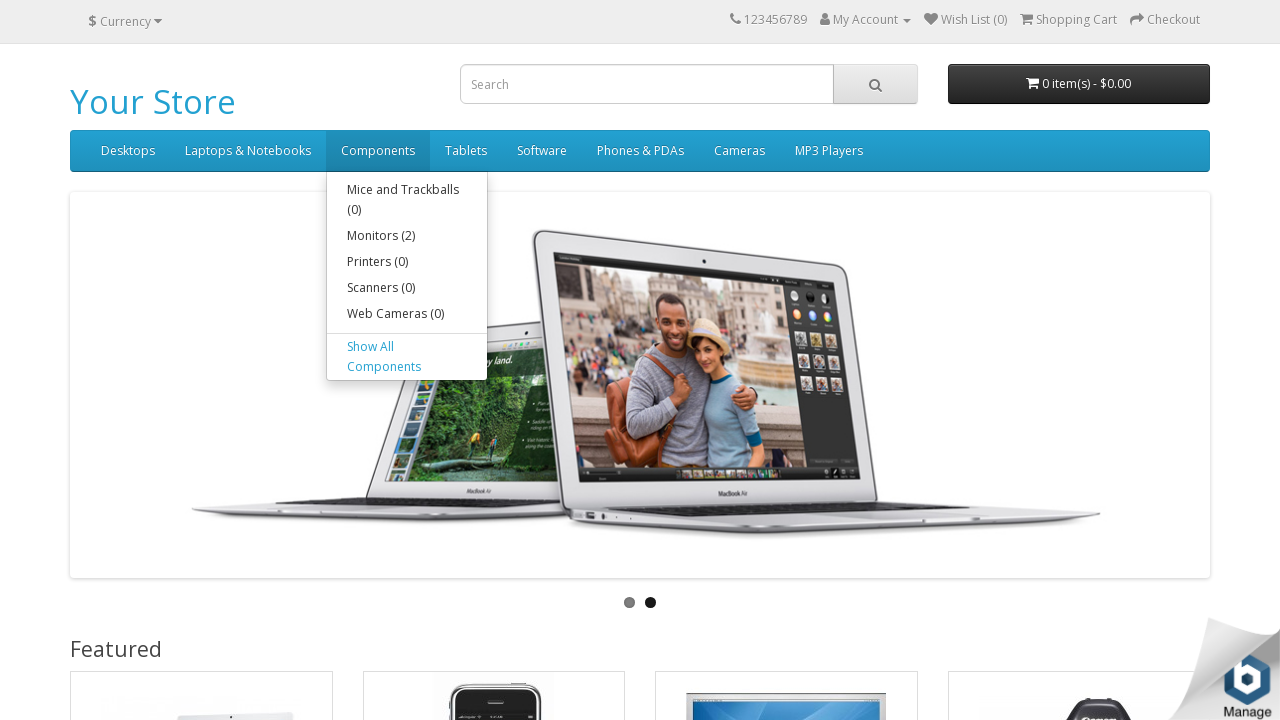

Hovered over navigation menu item 4 at (466, 151) on (//ul[@class='nav navbar-nav']/li)[4]
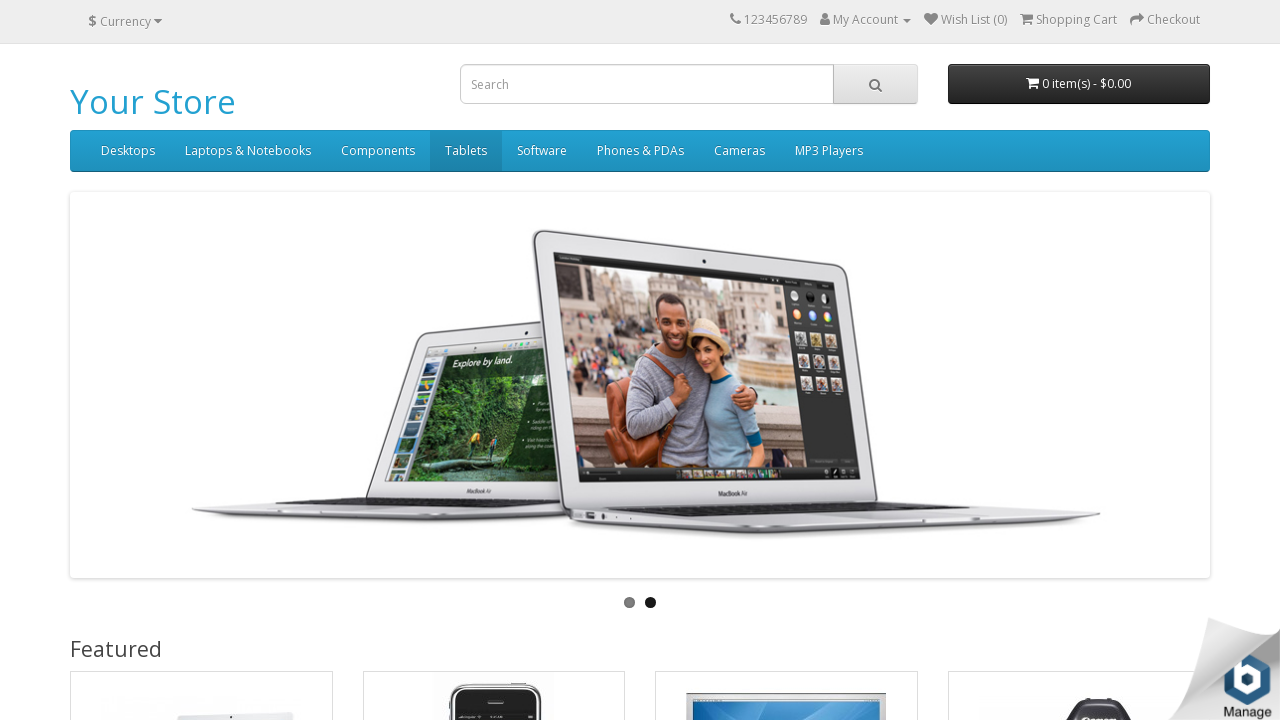

Hovered over navigation menu item 5 at (542, 151) on (//ul[@class='nav navbar-nav']/li)[5]
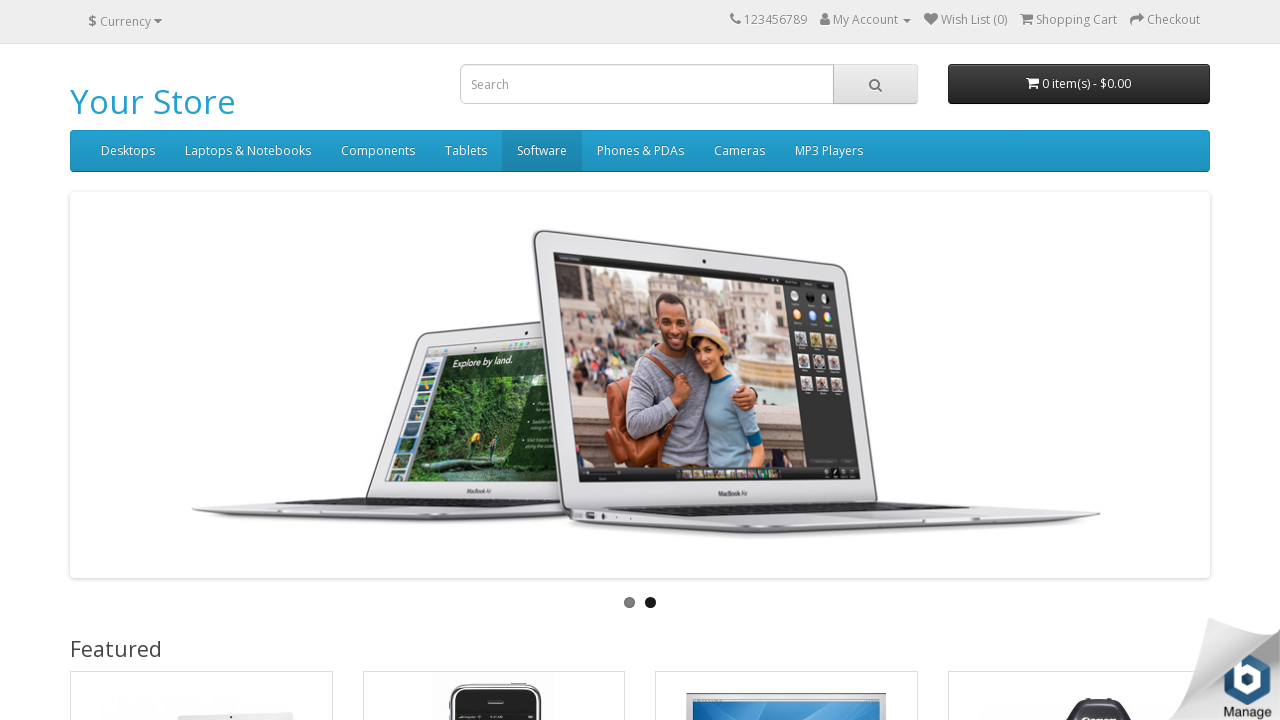

Hovered over navigation menu item 6 at (640, 151) on (//ul[@class='nav navbar-nav']/li)[6]
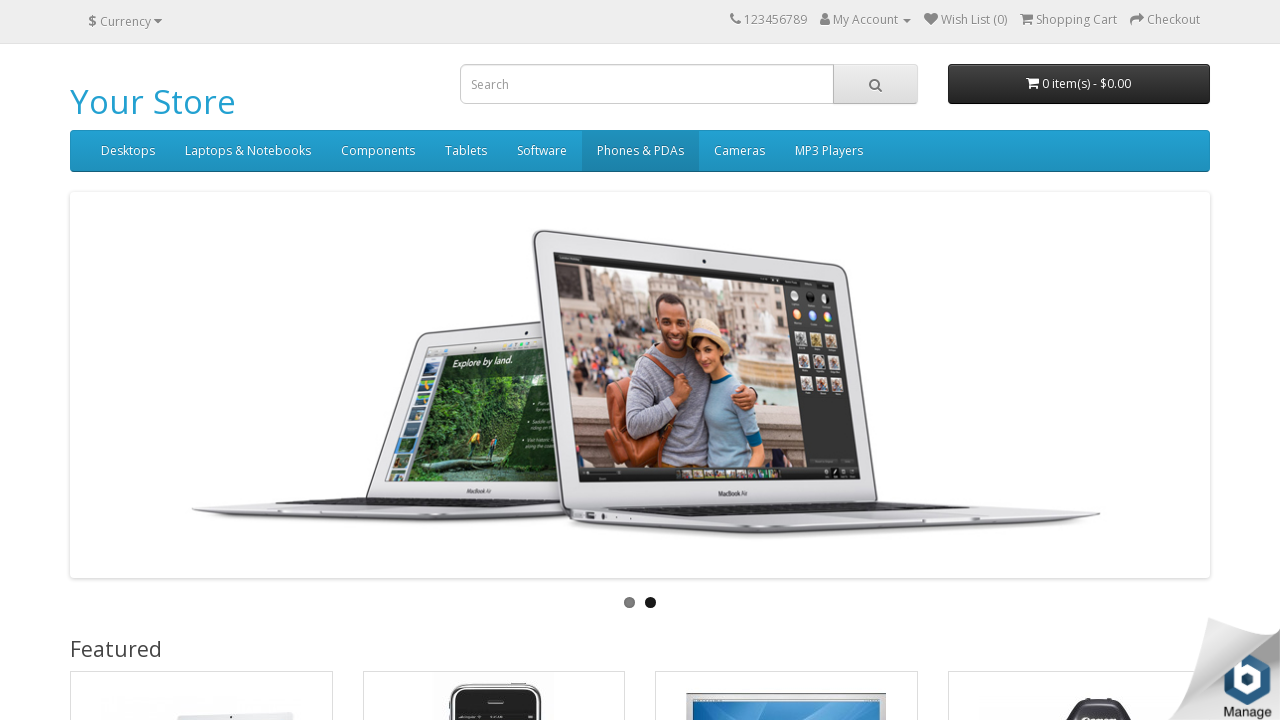

Hovered over navigation menu item 7 at (740, 151) on (//ul[@class='nav navbar-nav']/li)[7]
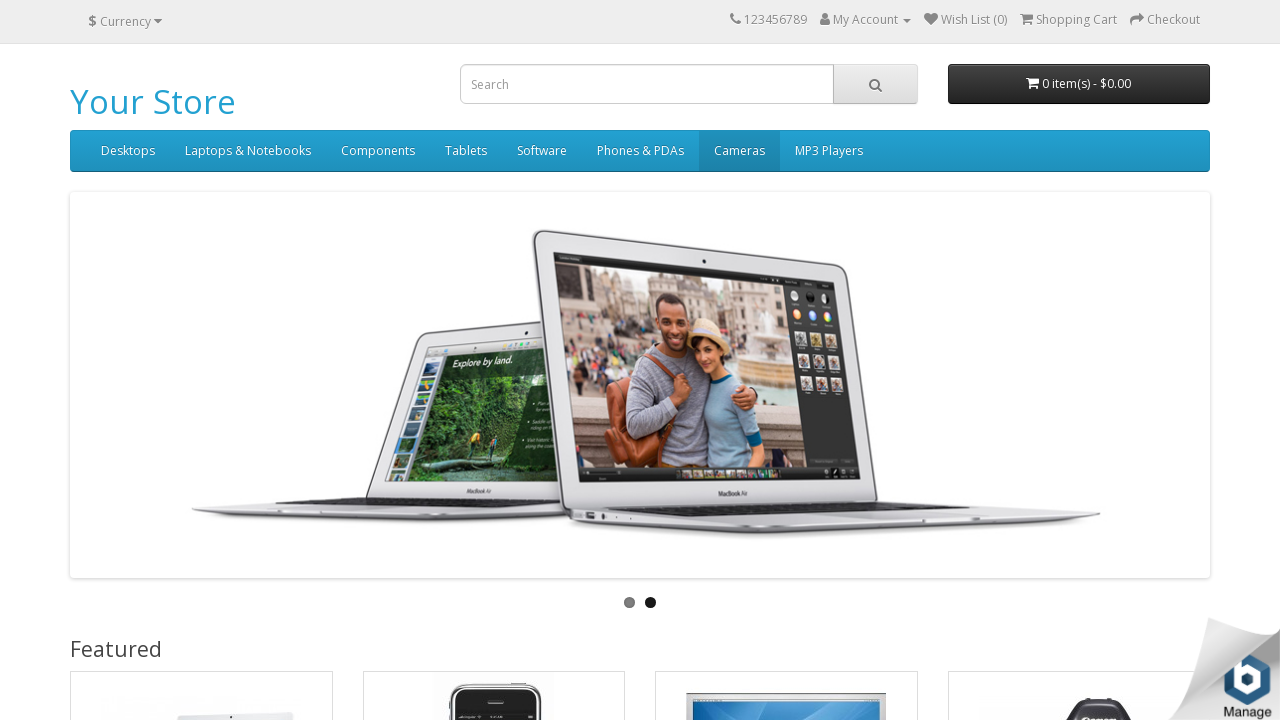

Hovered over navigation menu item 8 at (829, 151) on (//ul[@class='nav navbar-nav']/li)[8]
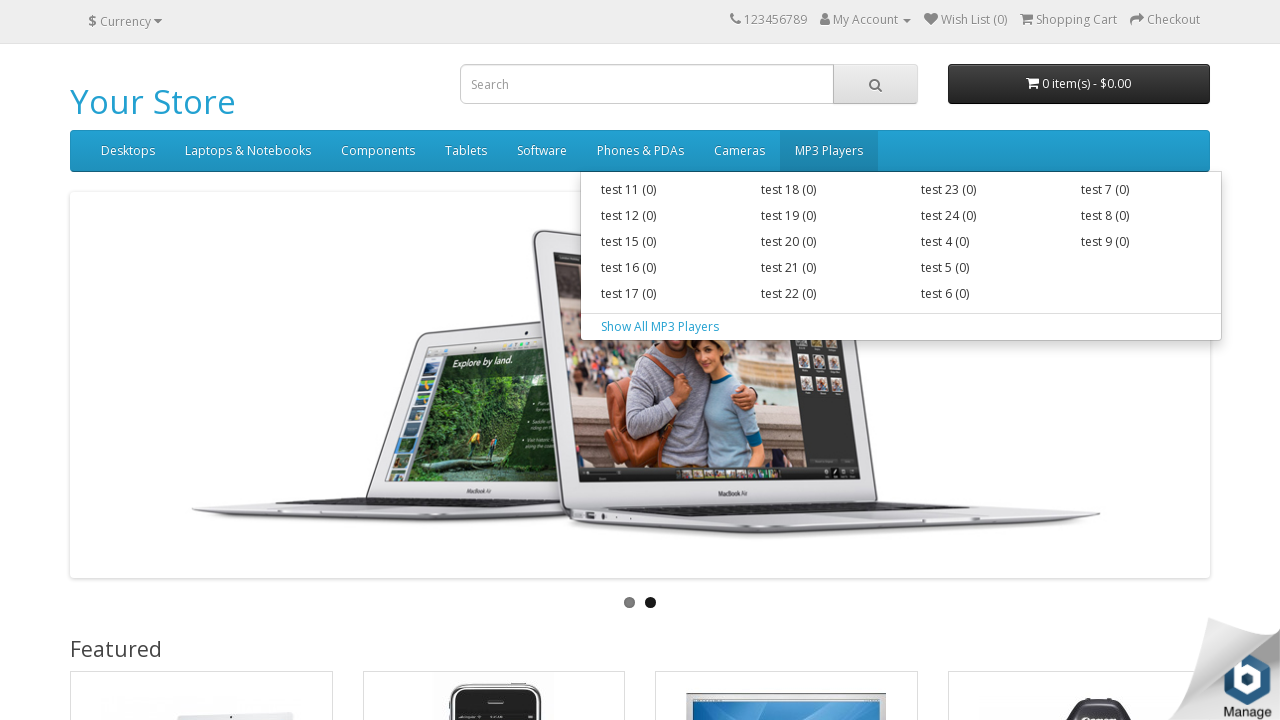

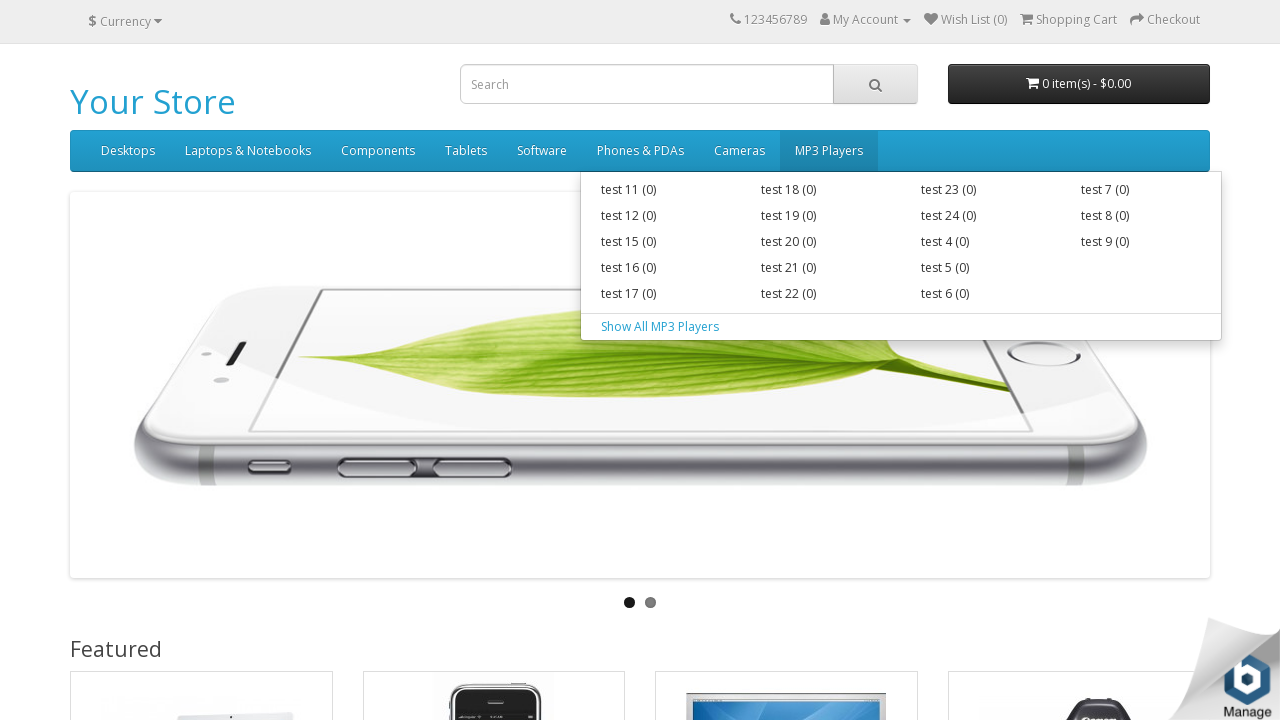